Tests browser navigation by visiting bango.com, navigating to rahulshettyacademy.com, and then navigating back to the previous page

Starting URL: https://bango.com/

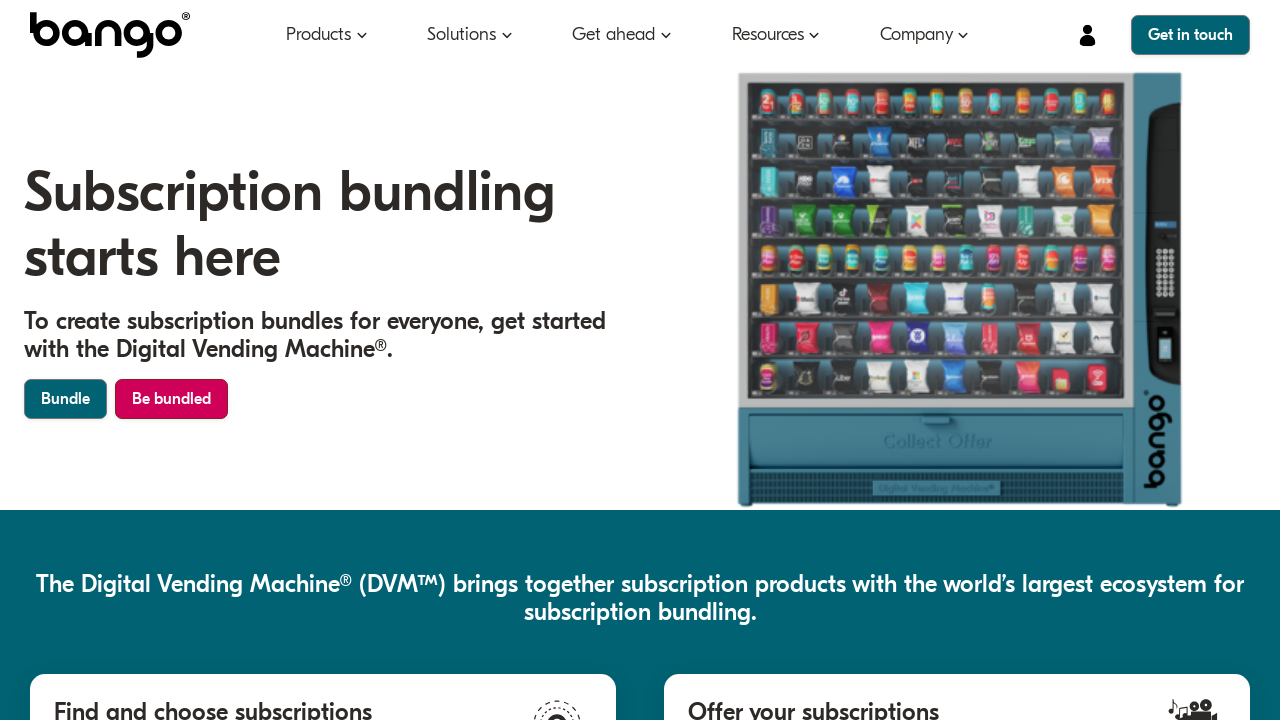

Navigated to rahulshettyacademy.com
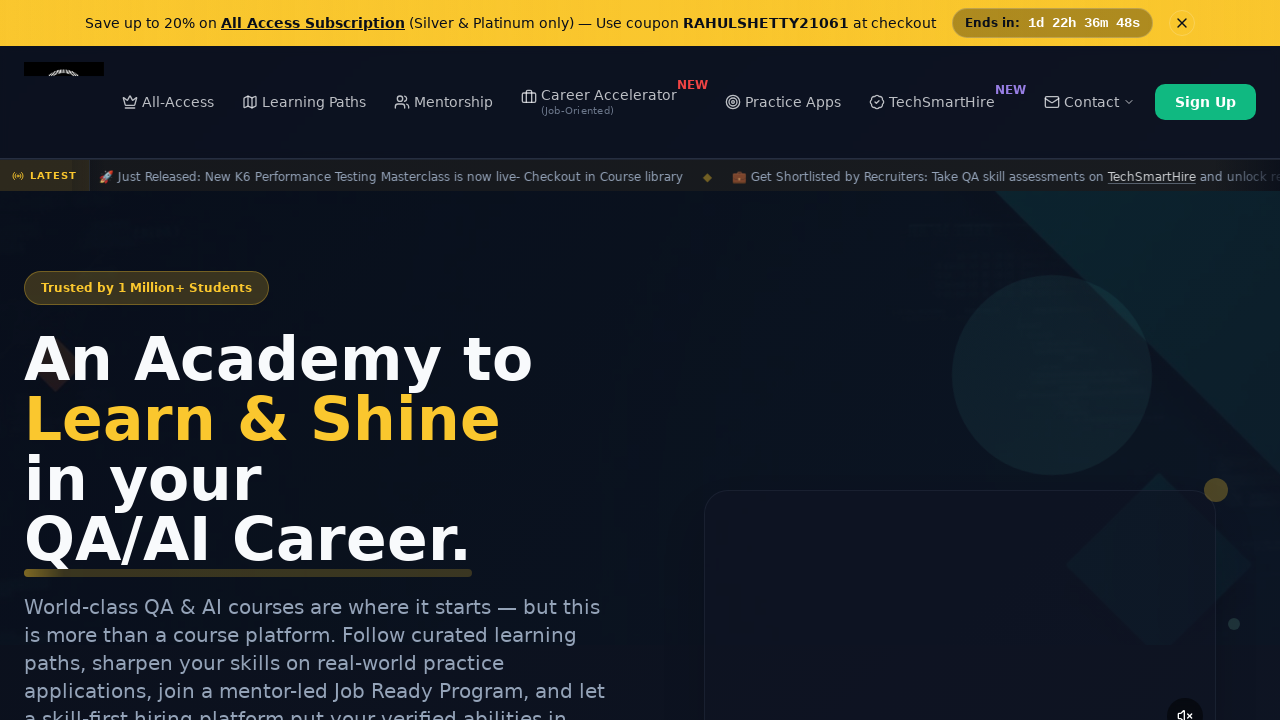

Navigated back to previous page (bango.com)
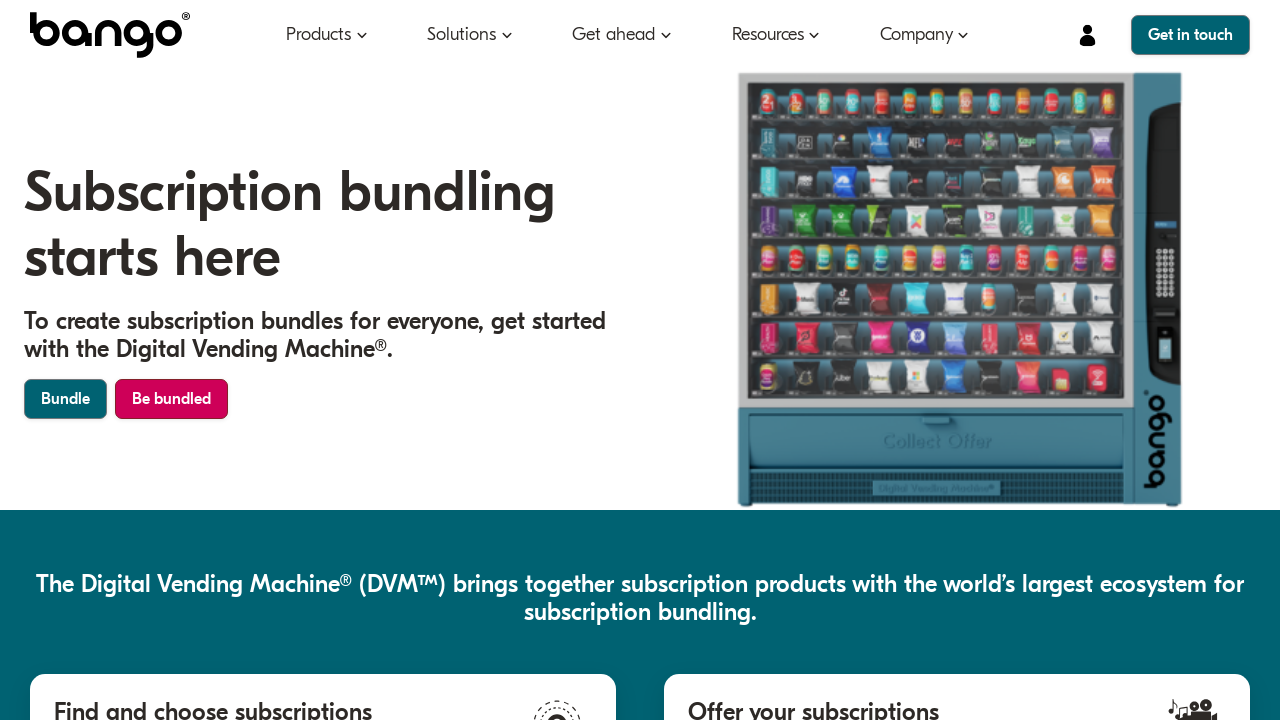

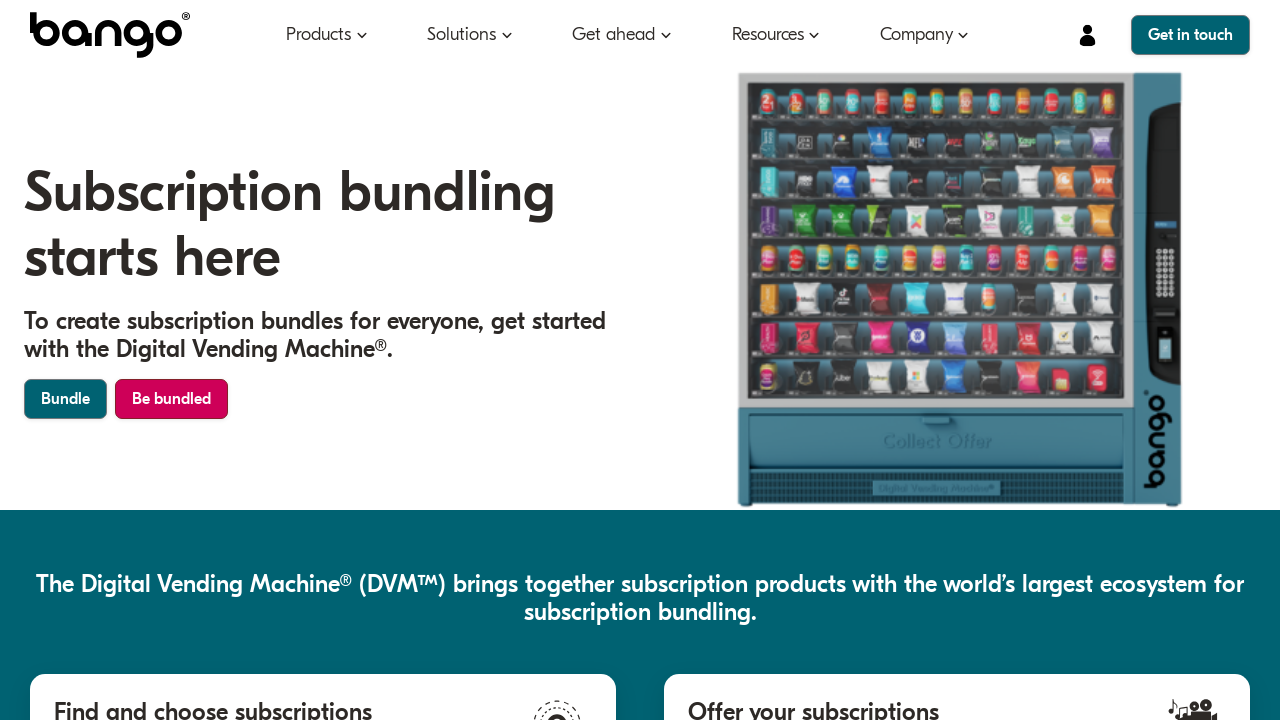